Tests table sorting functionality and searches for a specific item ("Rice") across paginated results, retrieving its price when found

Starting URL: https://rahulshettyacademy.com/seleniumPractise/#/offers

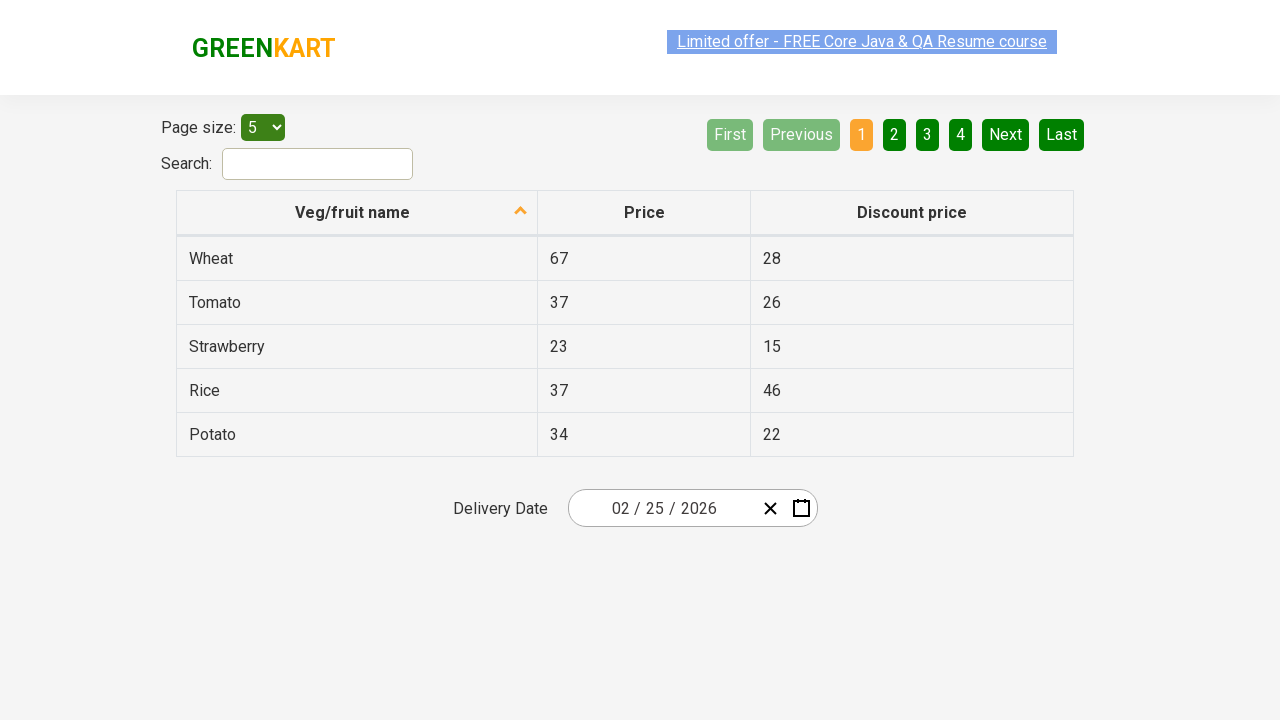

Clicked first column header to sort table at (357, 213) on xpath=//tr/th[1]
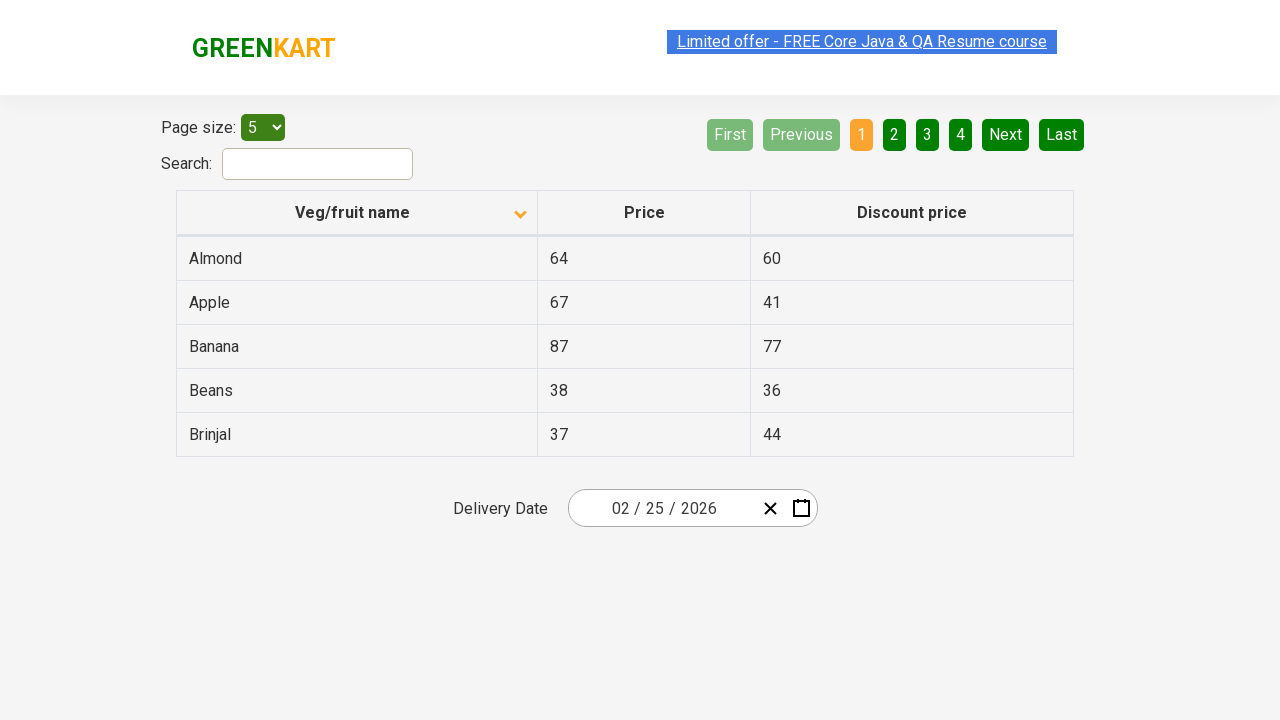

Retrieved all elements in first column
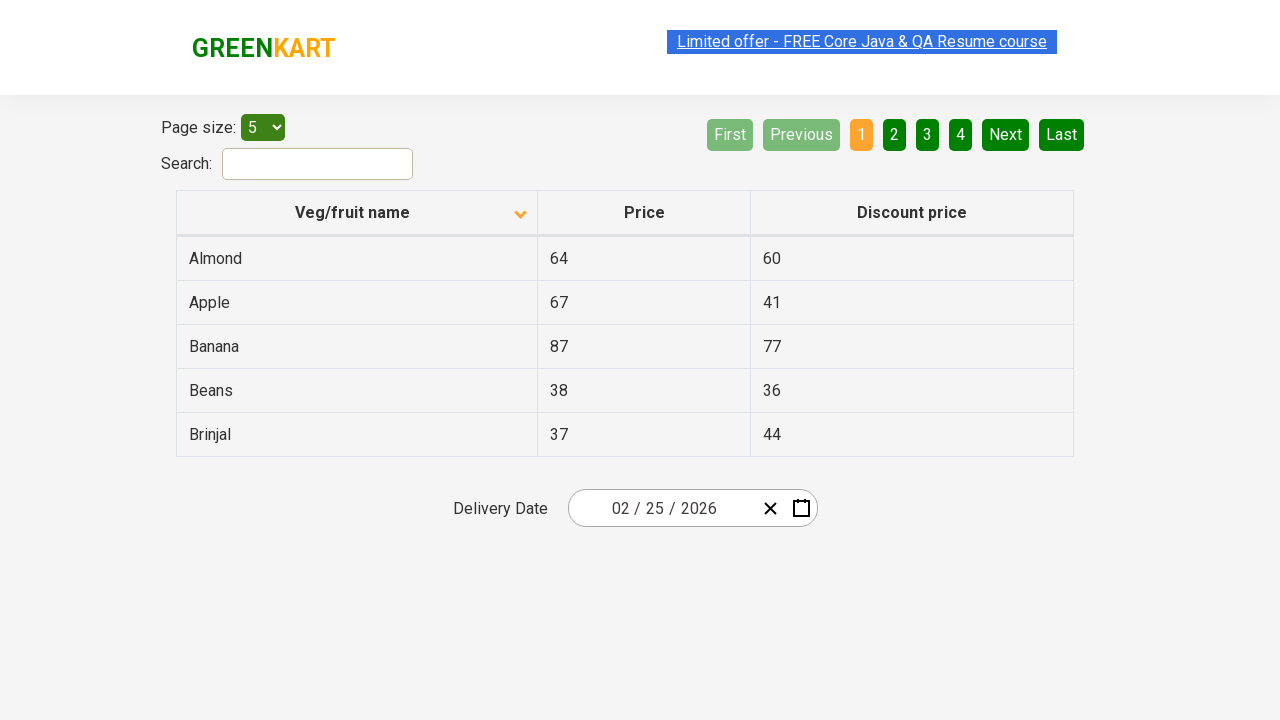

Extracted text content from column elements
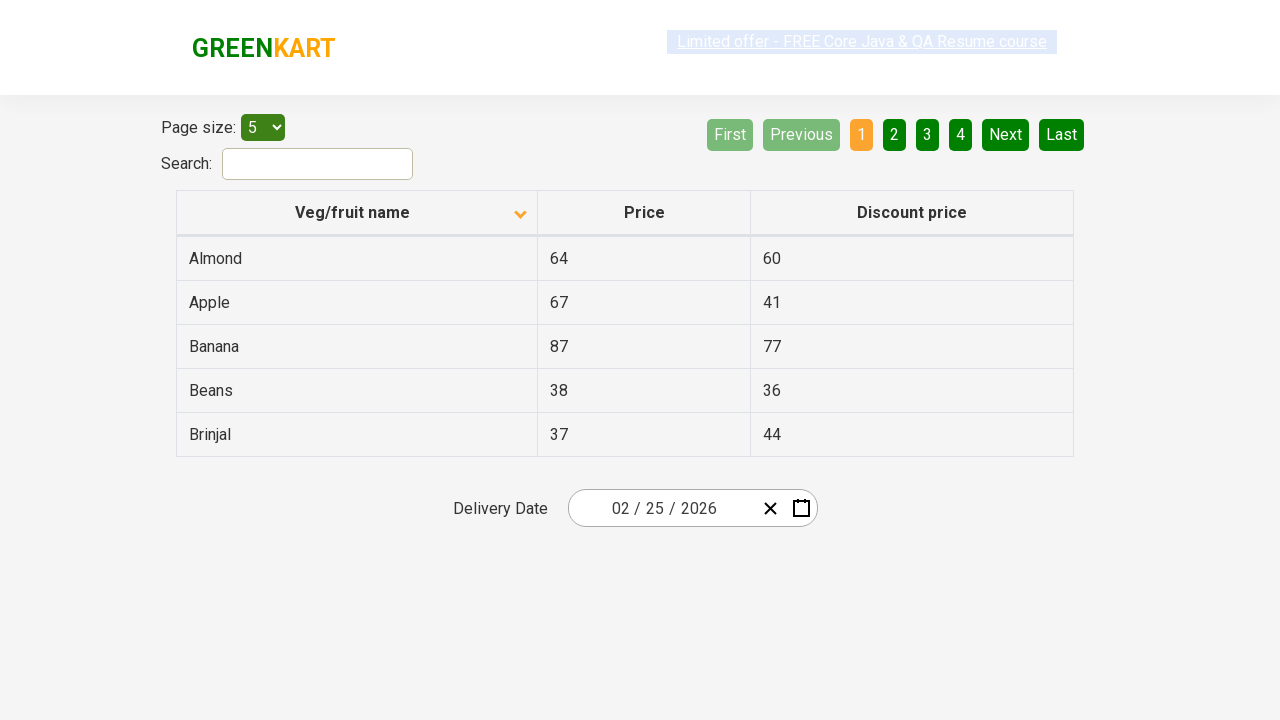

Created sorted version of column texts for comparison
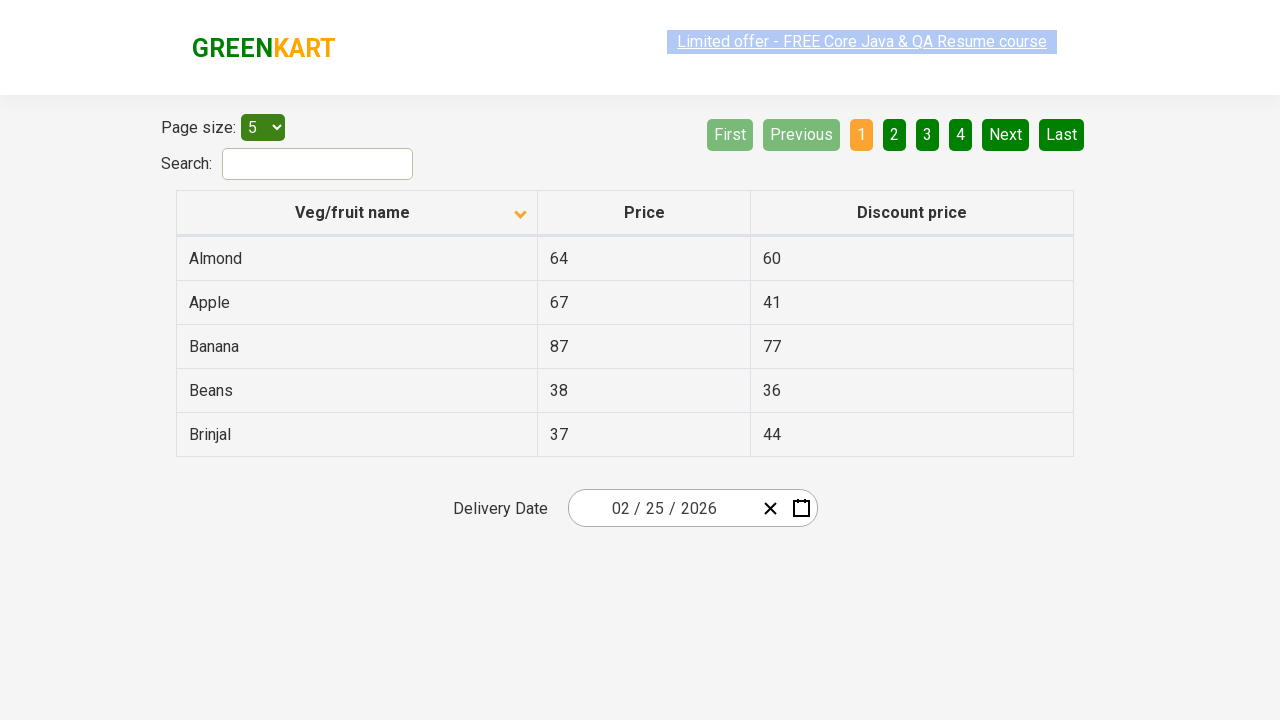

Verified table is properly sorted in ascending order
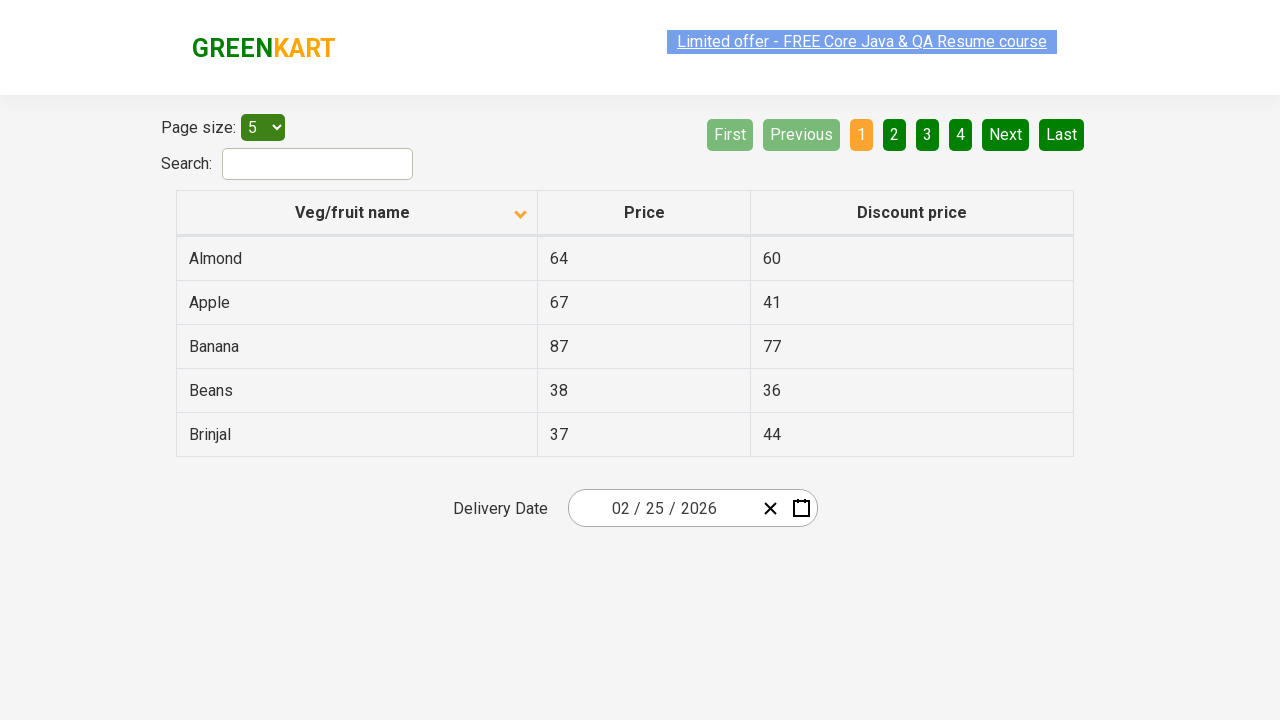

Retrieved all rows from first column
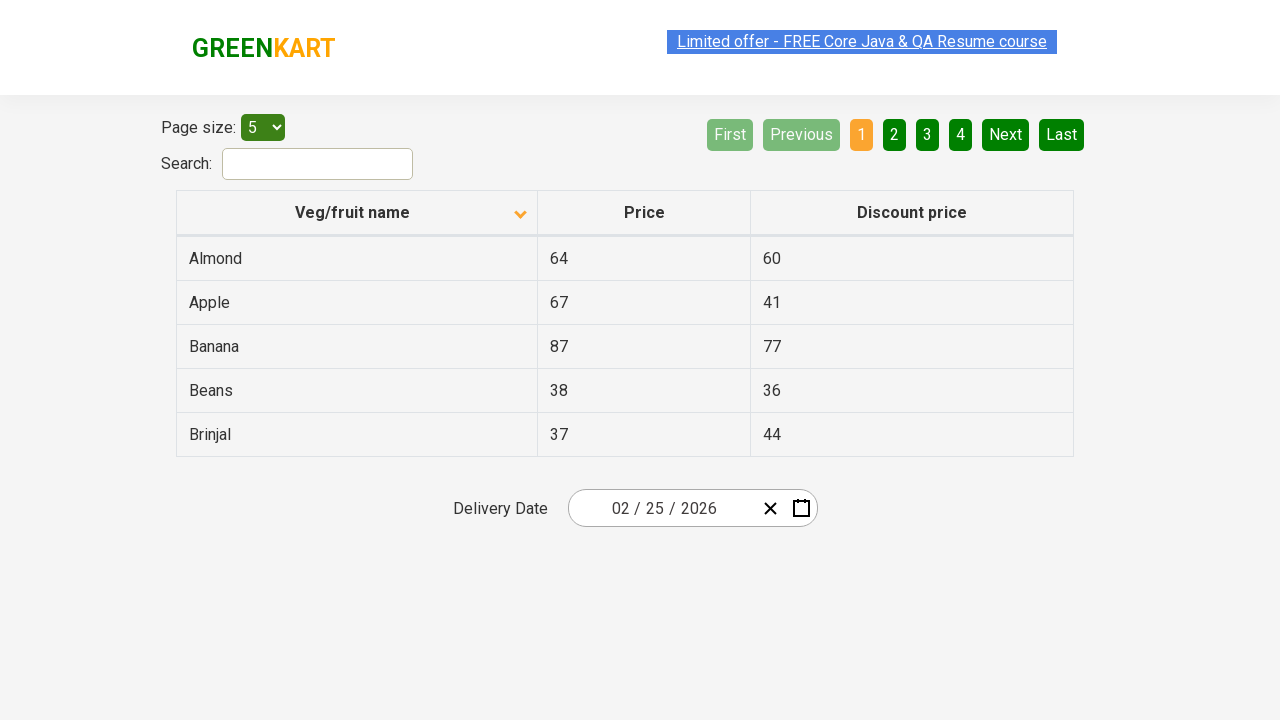

Clicked 'Next' button to go to next page at (1006, 134) on [aria-label='Next']
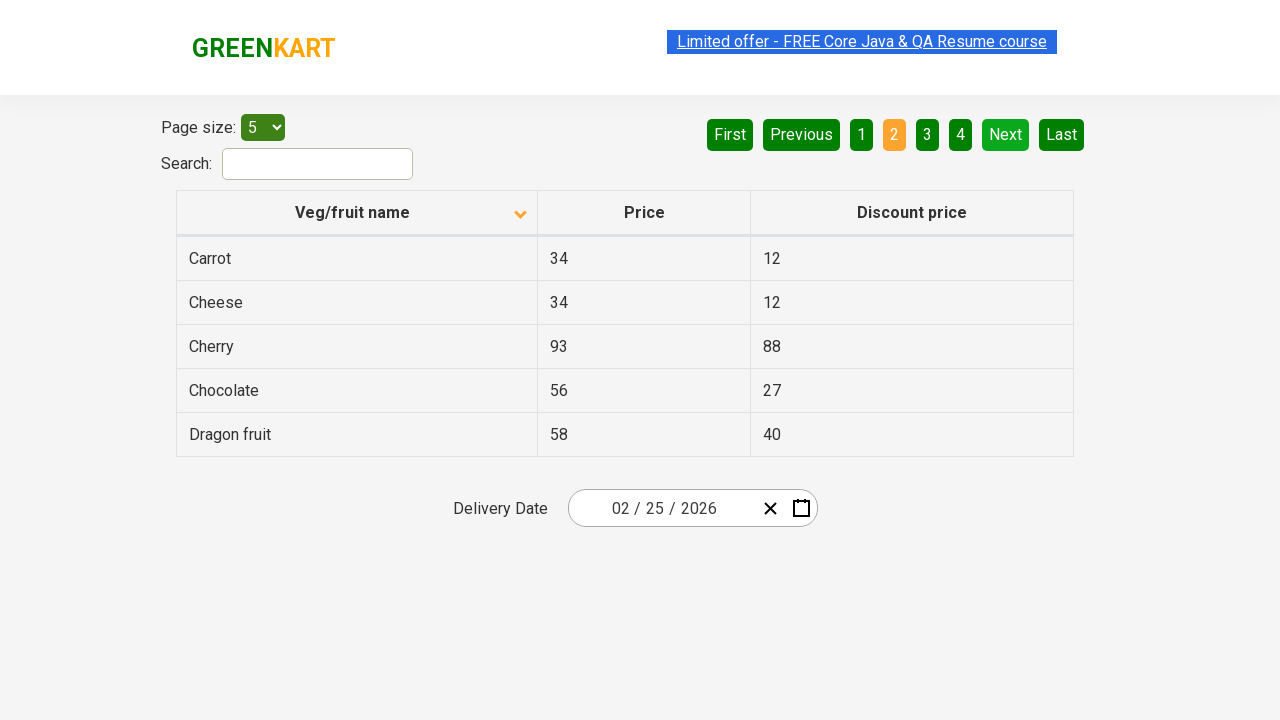

Waited for table to update on new page
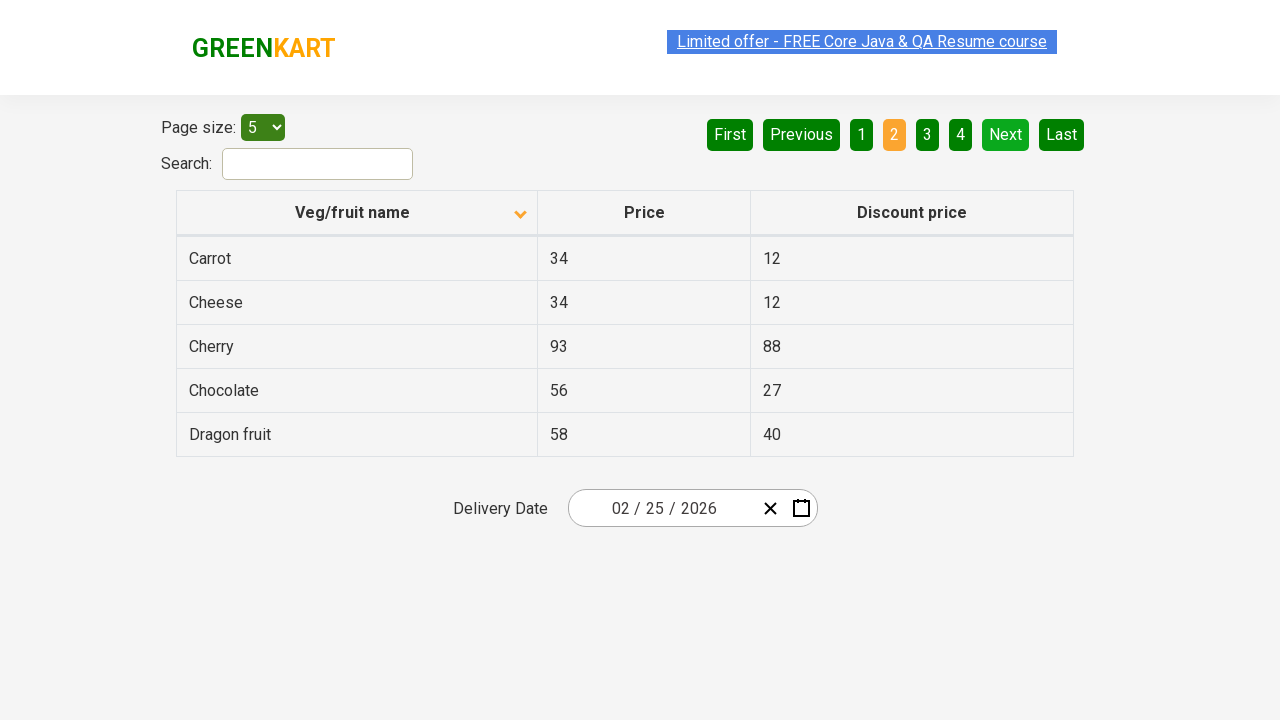

Retrieved all rows from first column
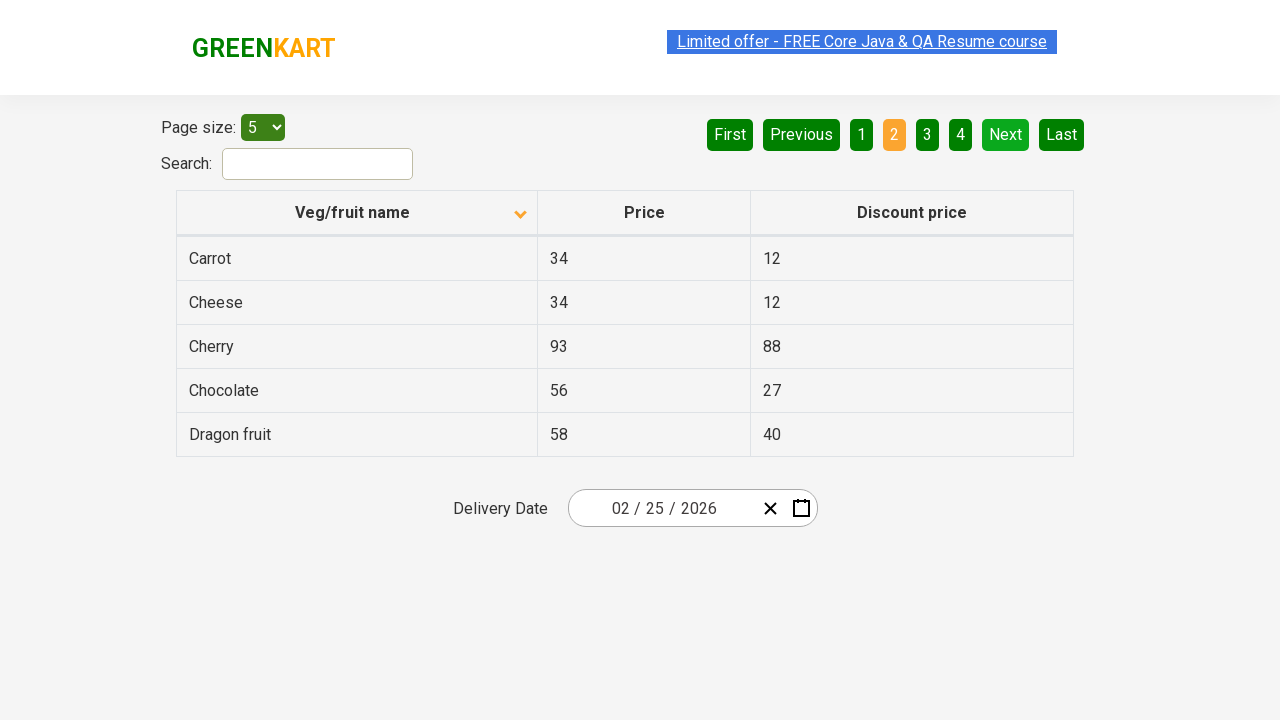

Clicked 'Next' button to go to next page at (1006, 134) on [aria-label='Next']
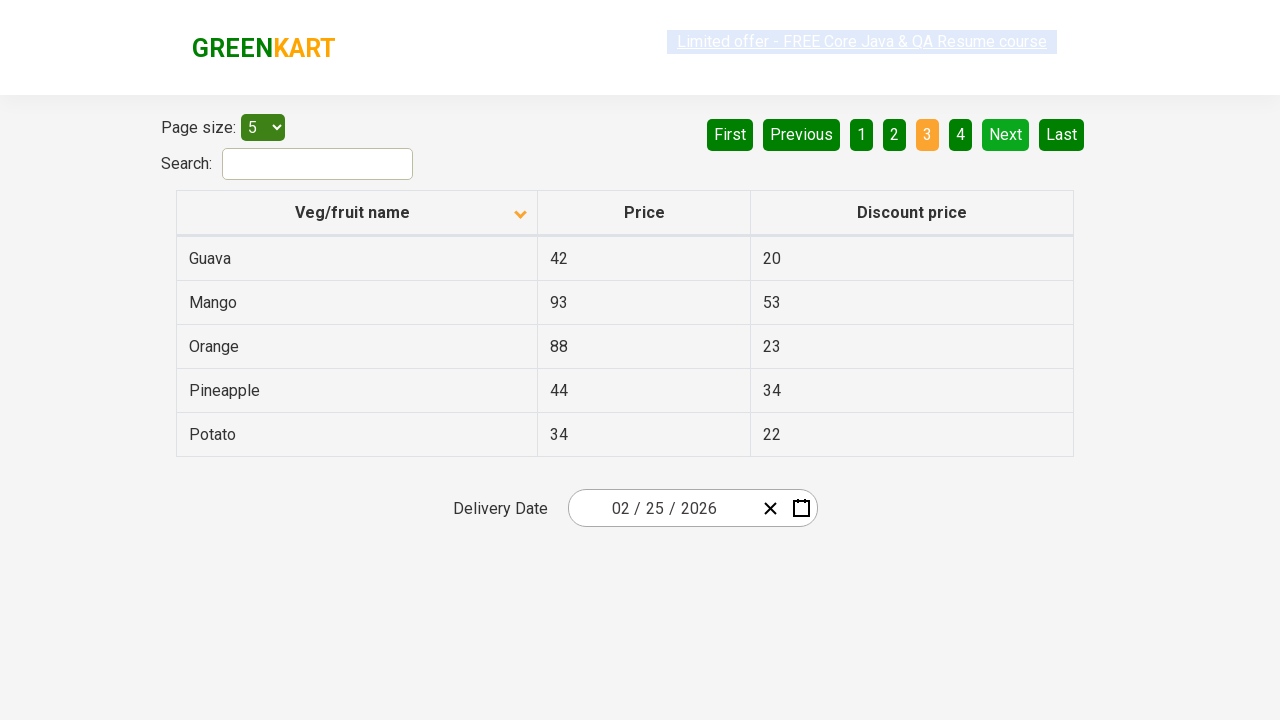

Waited for table to update on new page
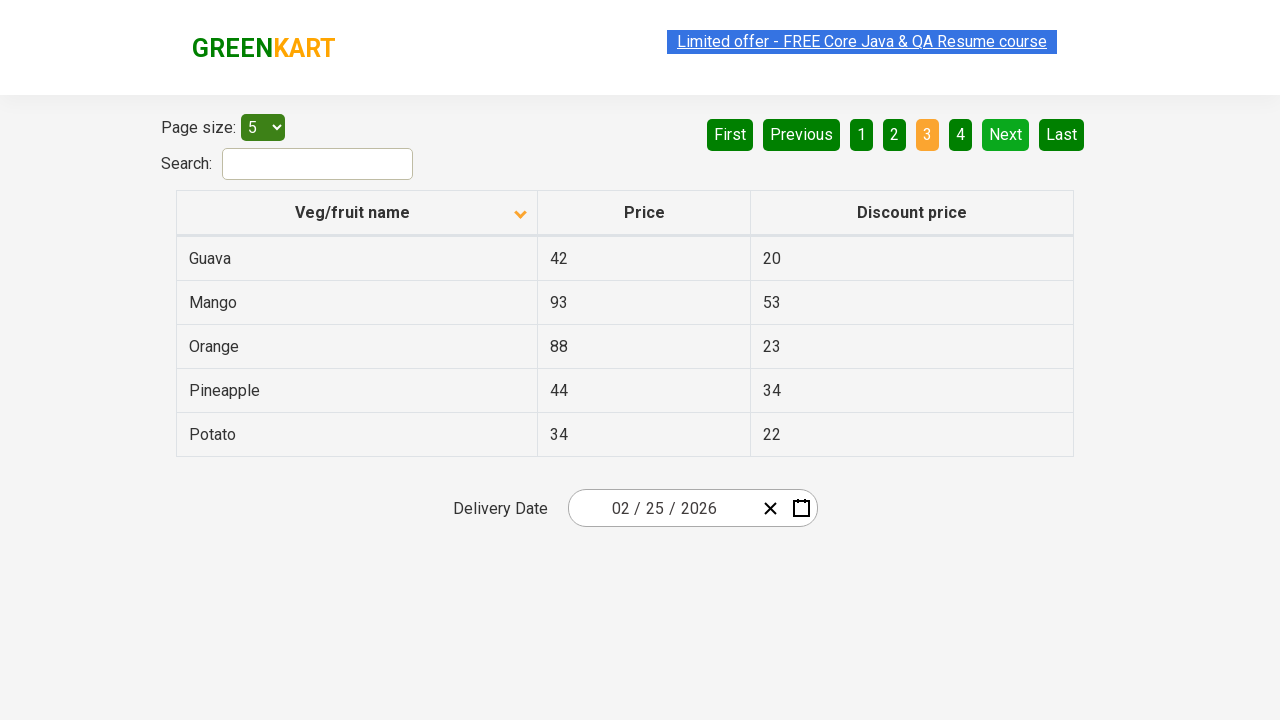

Retrieved all rows from first column
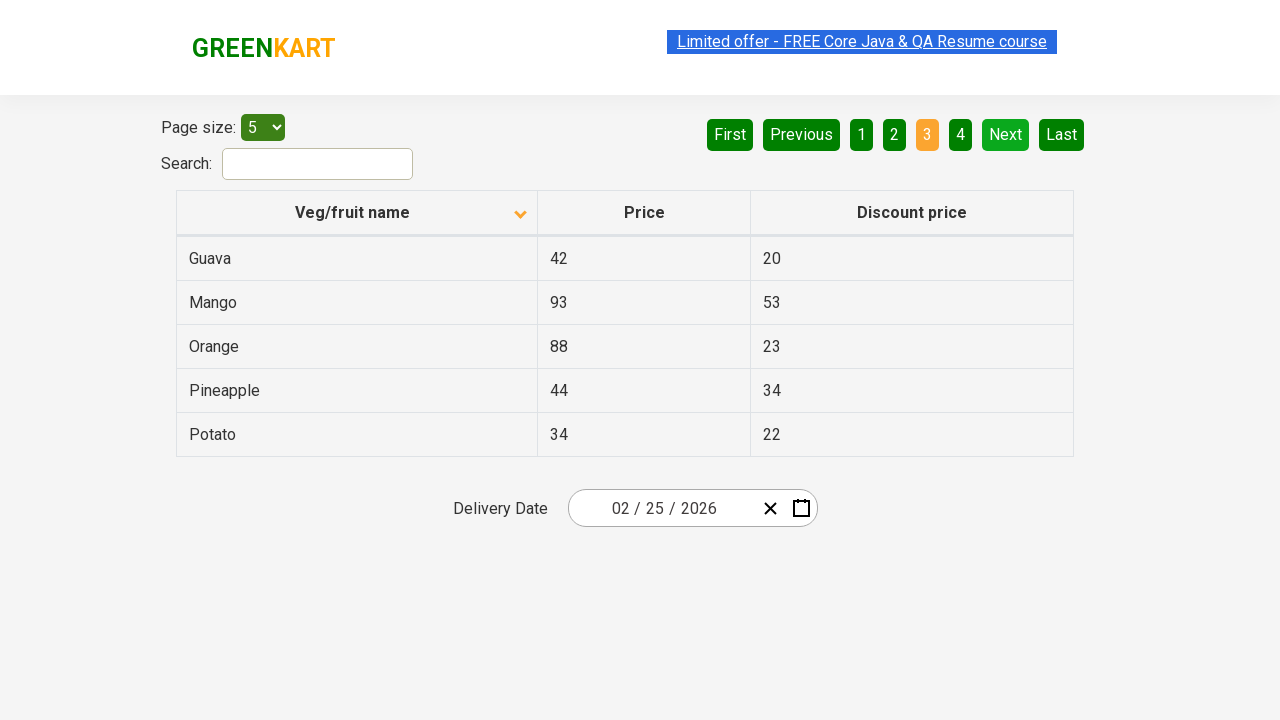

Clicked 'Next' button to go to next page at (1006, 134) on [aria-label='Next']
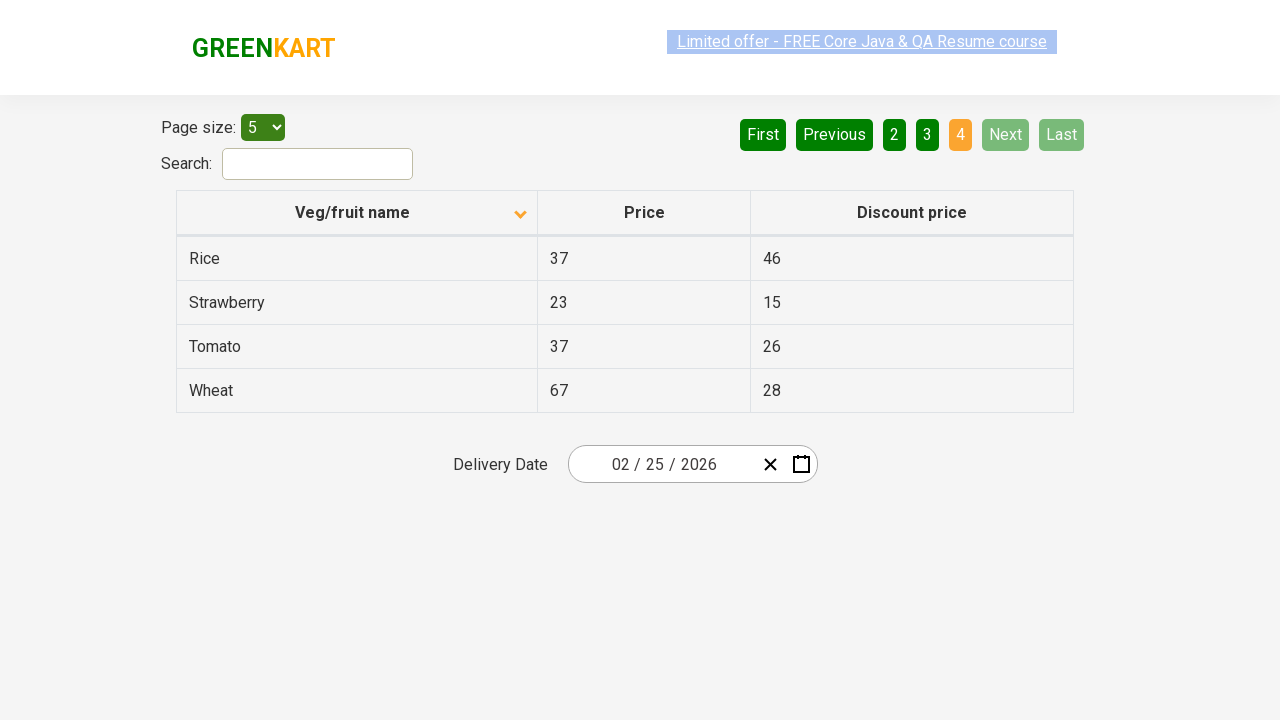

Waited for table to update on new page
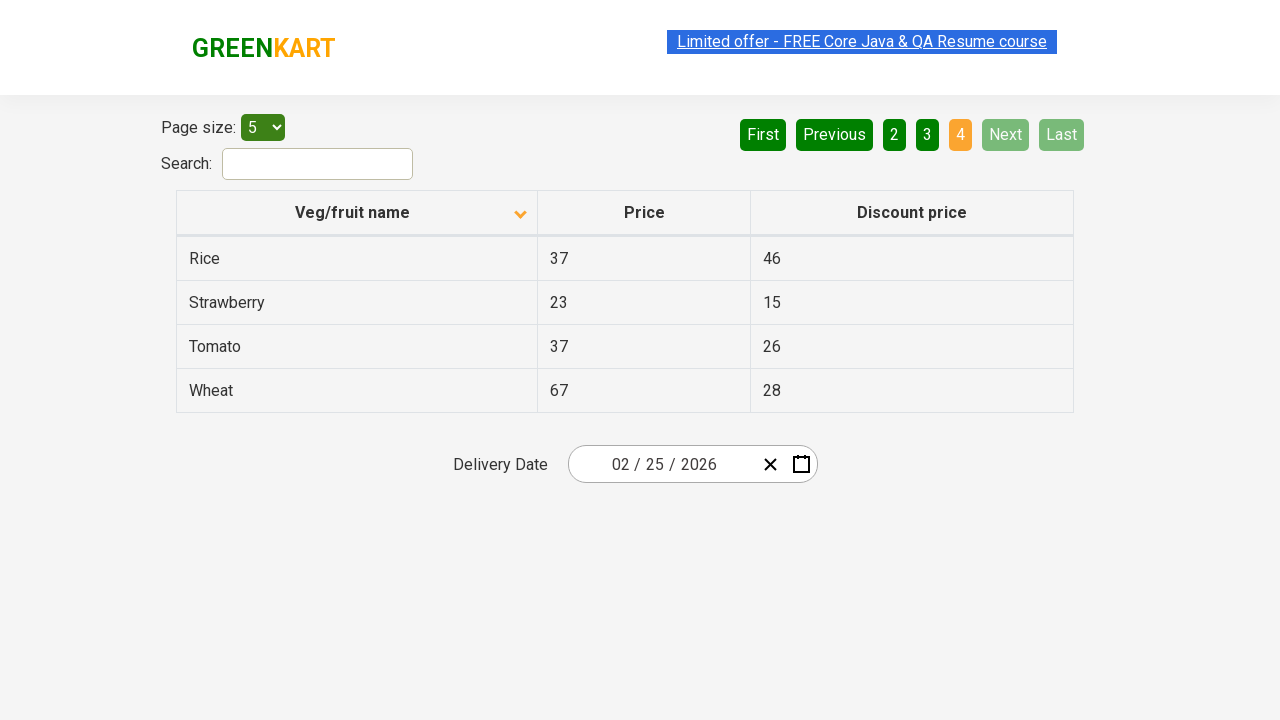

Retrieved all rows from first column
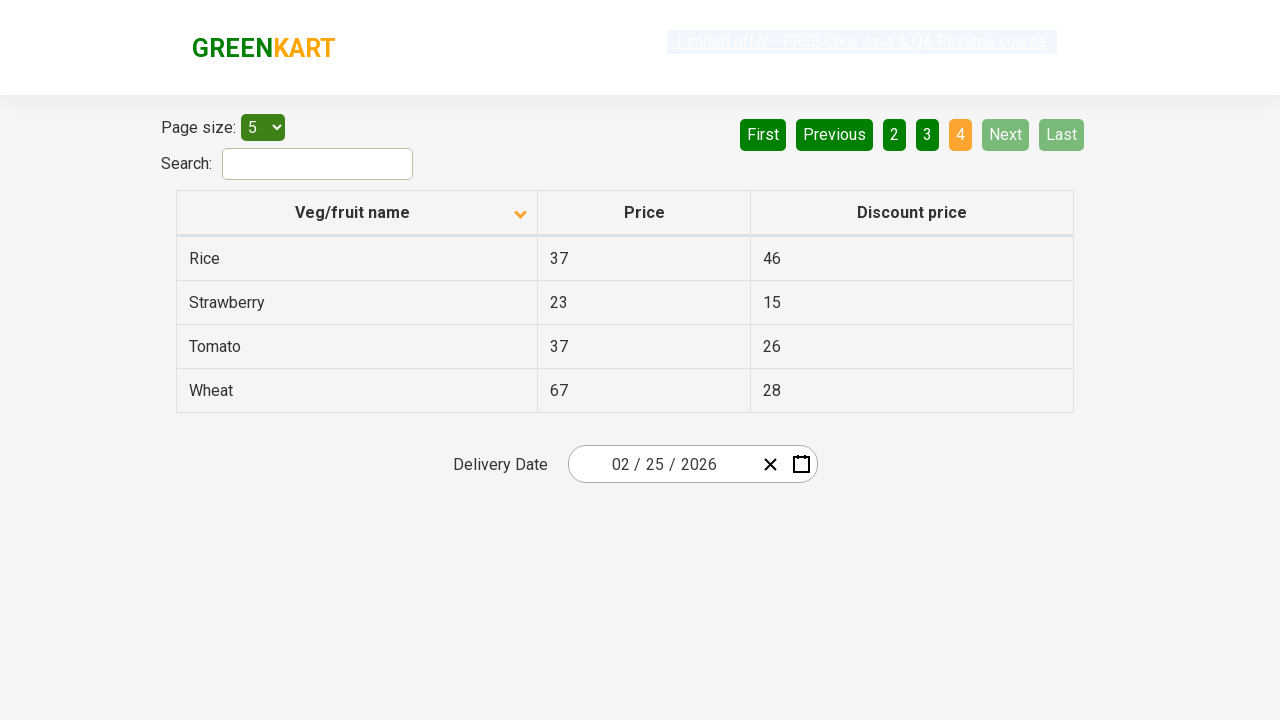

Found 'Rice' in table with price: 37
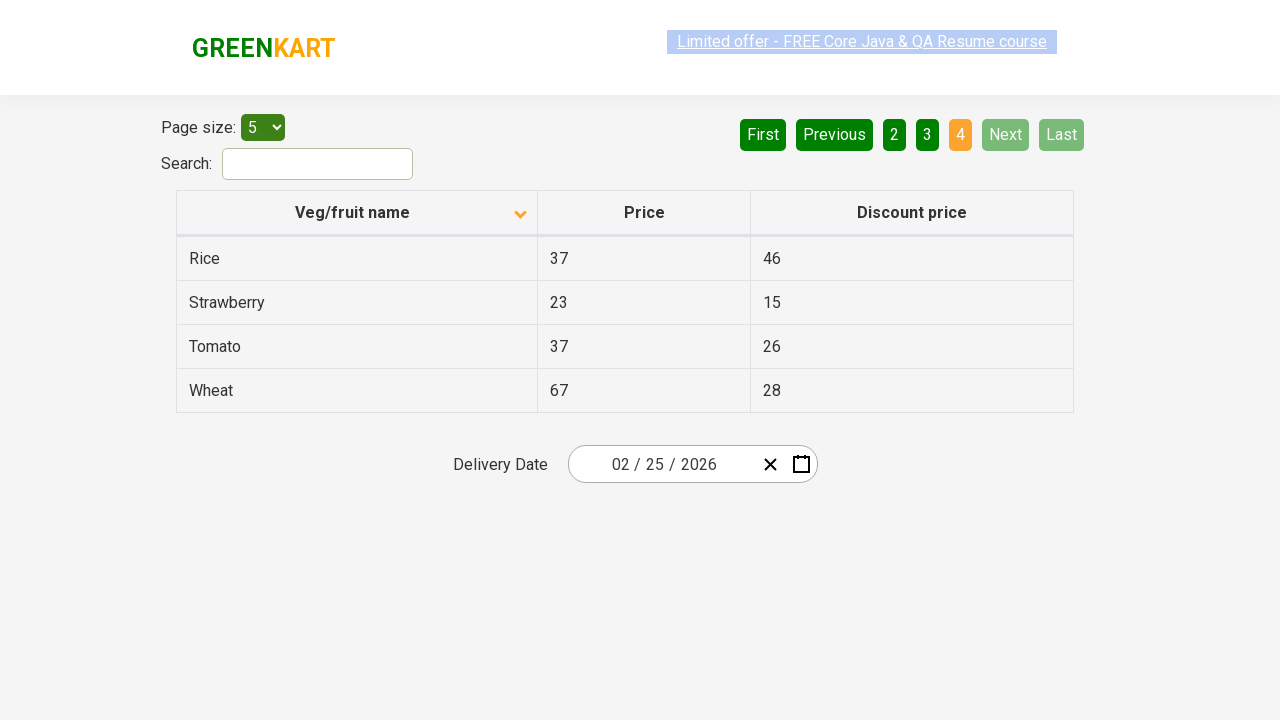

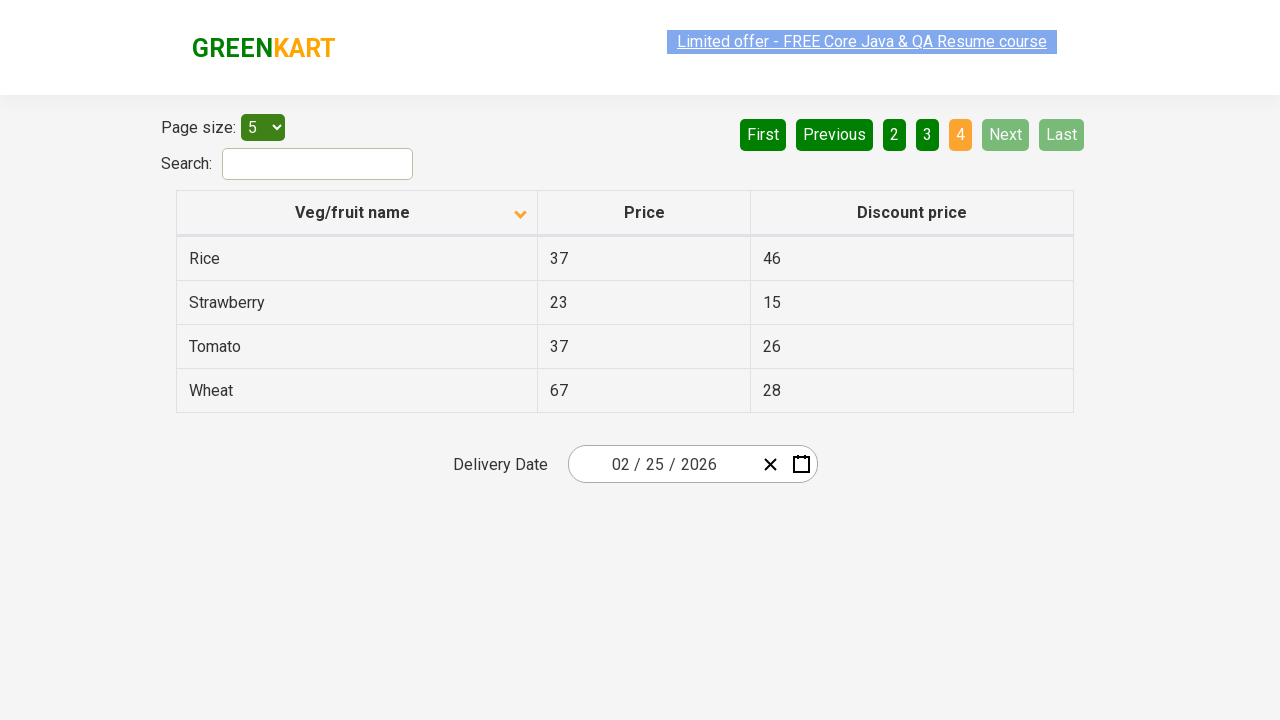